Tests that todo data persists after page reload

Starting URL: https://demo.playwright.dev/todomvc

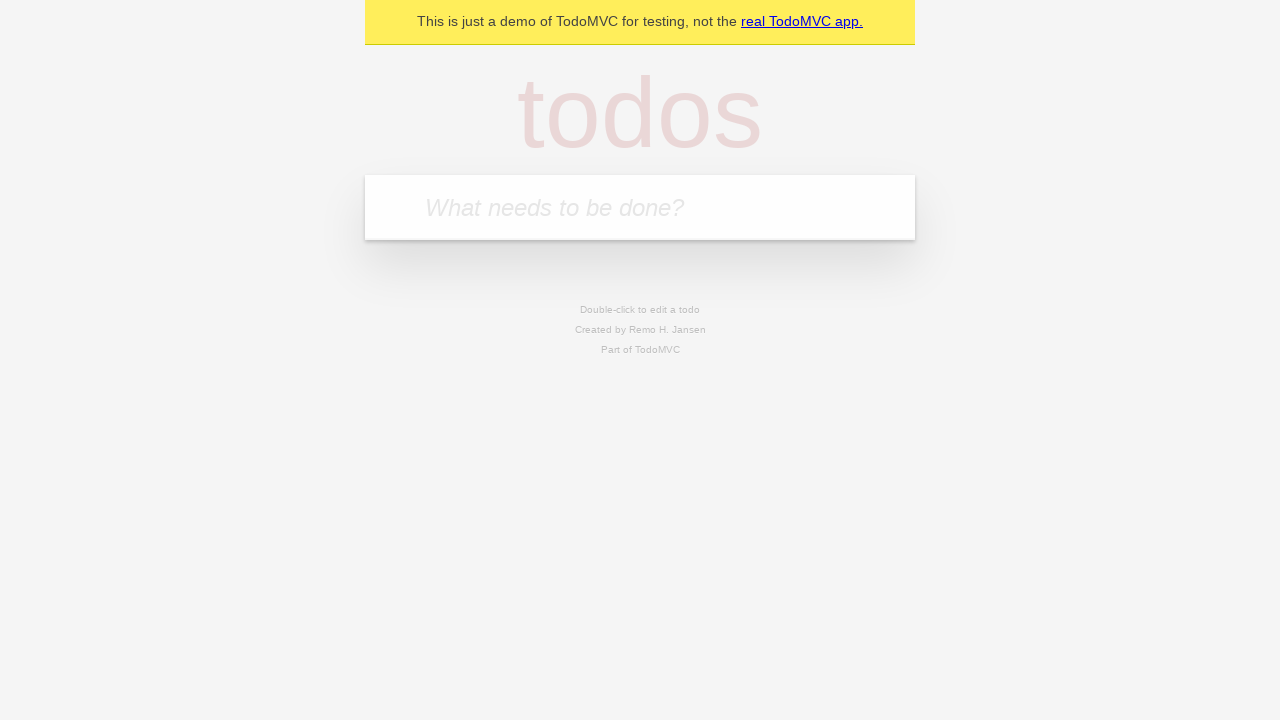

Filled todo input with 'buy some cheese' on internal:attr=[placeholder="What needs to be done?"i]
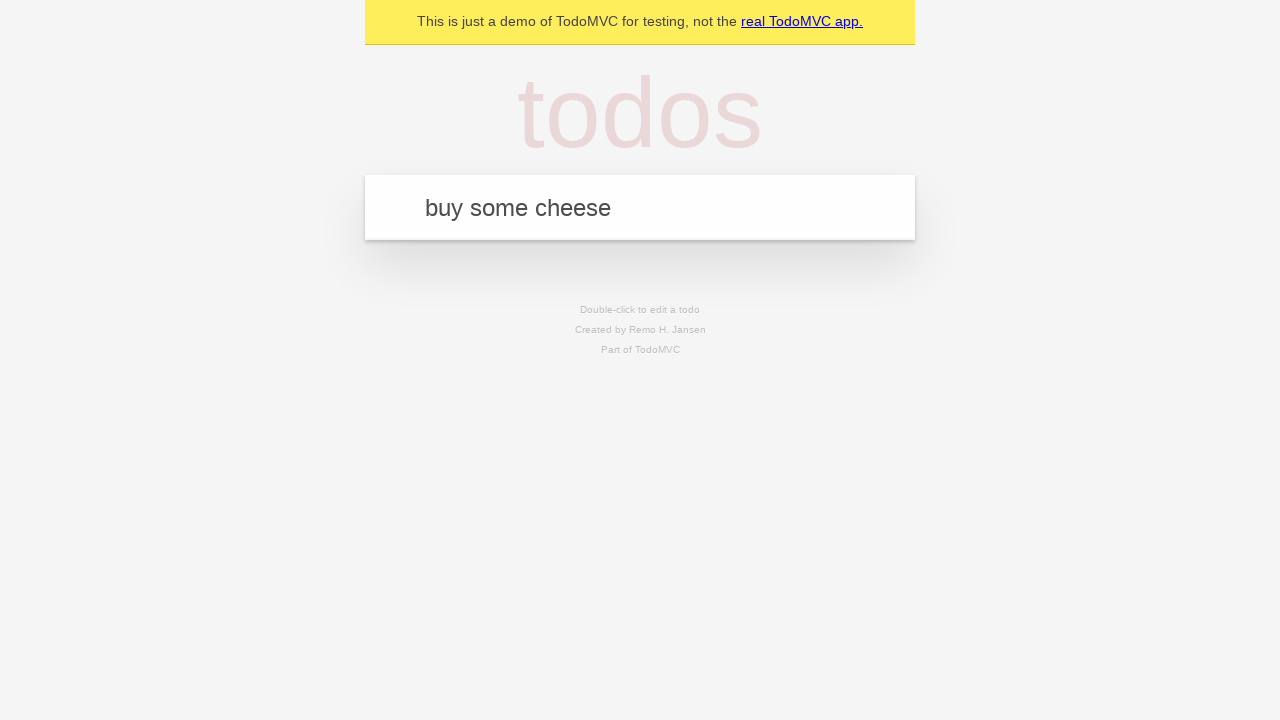

Pressed Enter to create todo 'buy some cheese' on internal:attr=[placeholder="What needs to be done?"i]
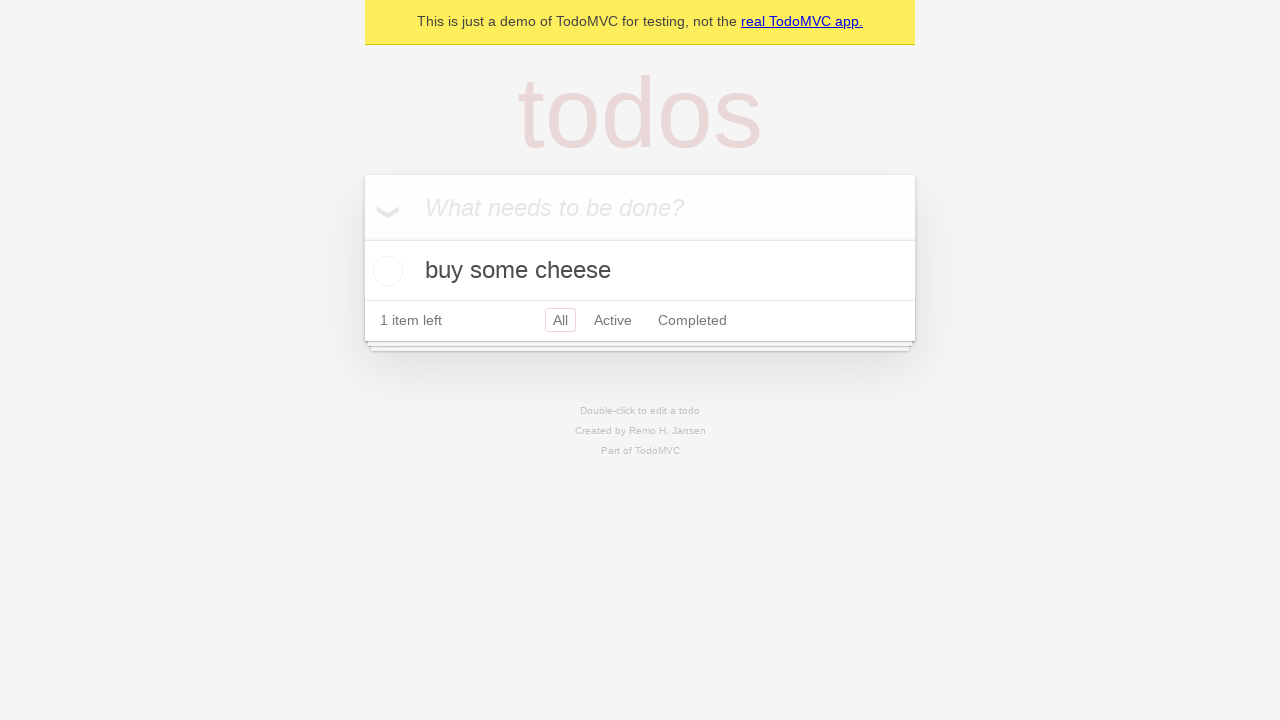

Filled todo input with 'feed the cat' on internal:attr=[placeholder="What needs to be done?"i]
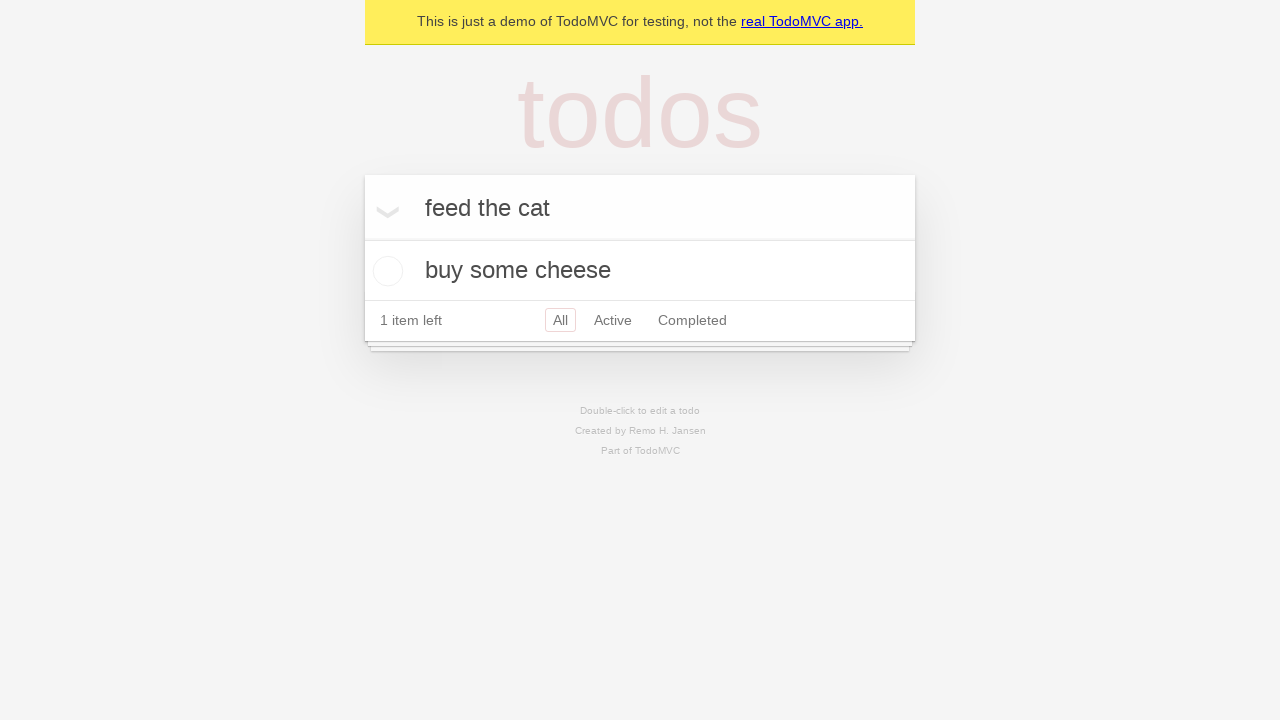

Pressed Enter to create todo 'feed the cat' on internal:attr=[placeholder="What needs to be done?"i]
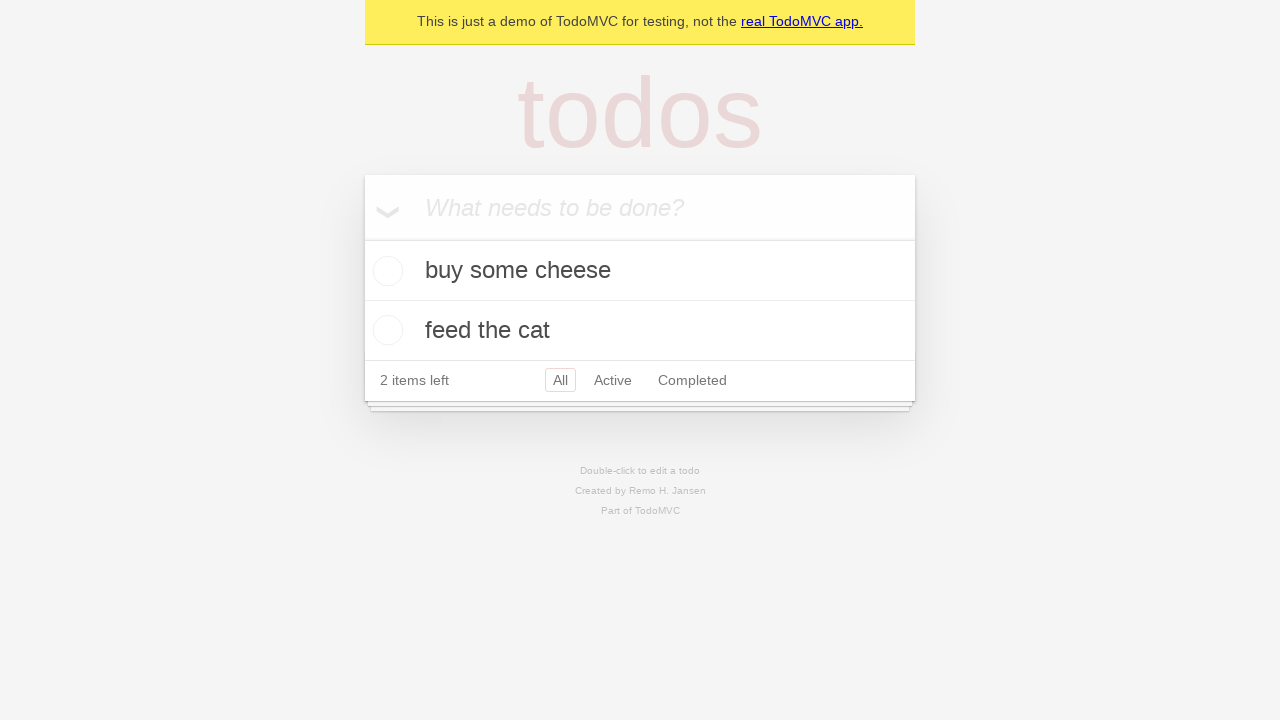

Verified both todos are rendered on the page
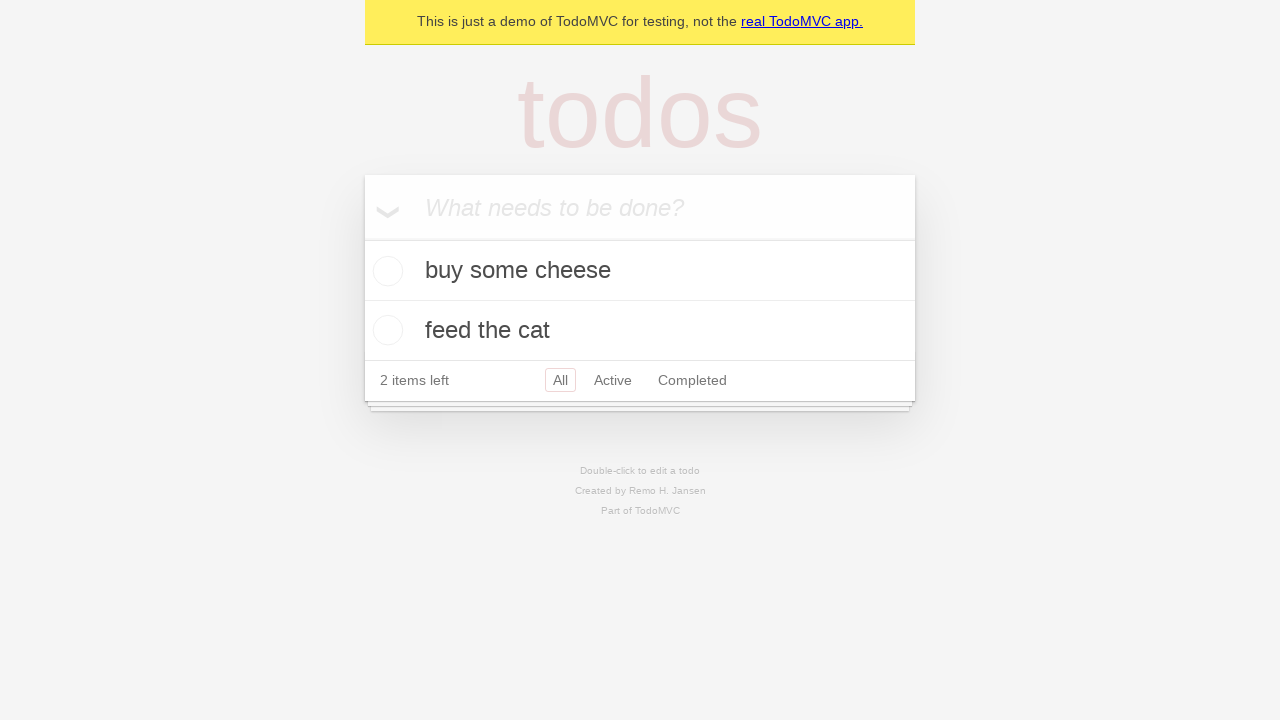

Checked the first todo item at (385, 271) on internal:testid=[data-testid="todo-item"s] >> nth=0 >> internal:role=checkbox
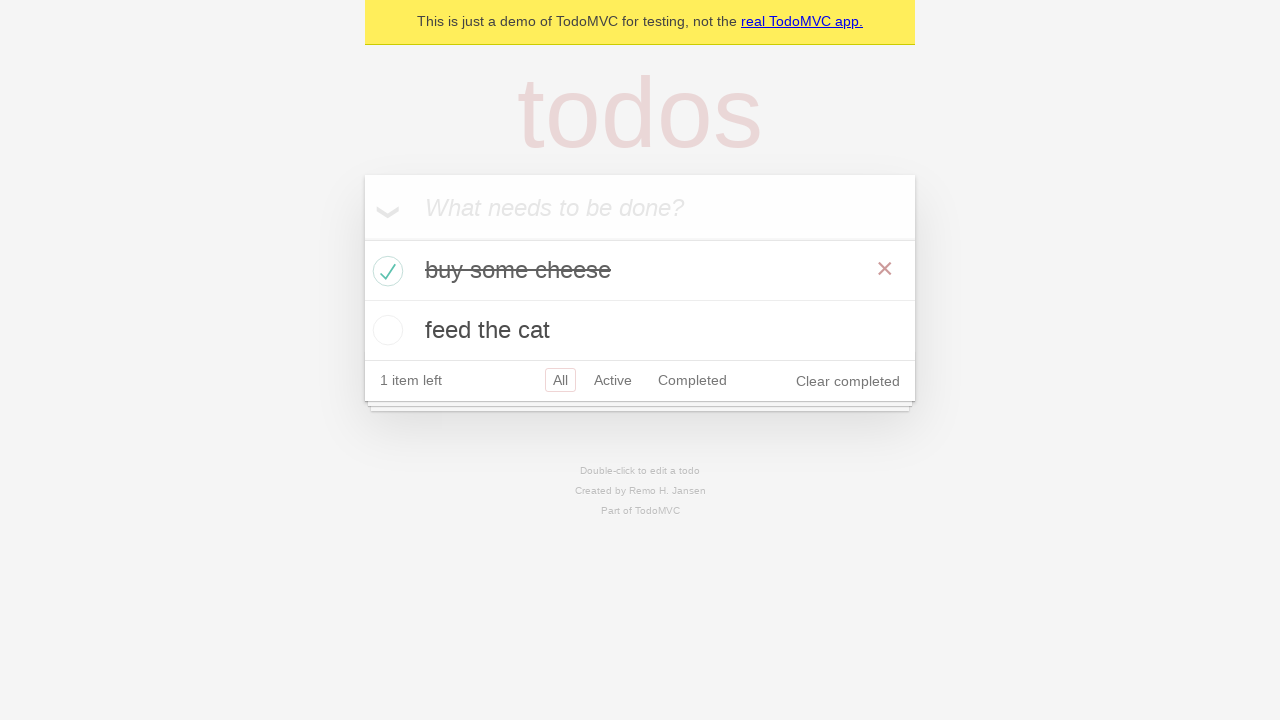

Reloaded the page
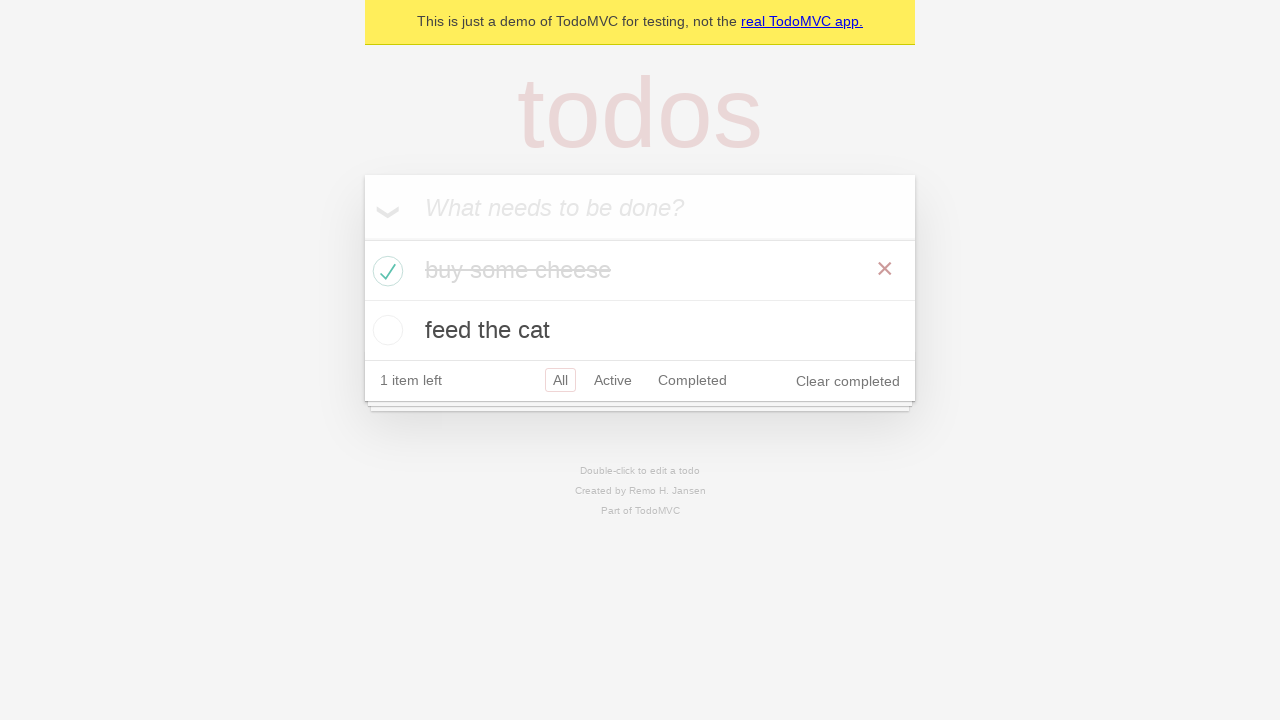

Verified that both todos persisted after page reload
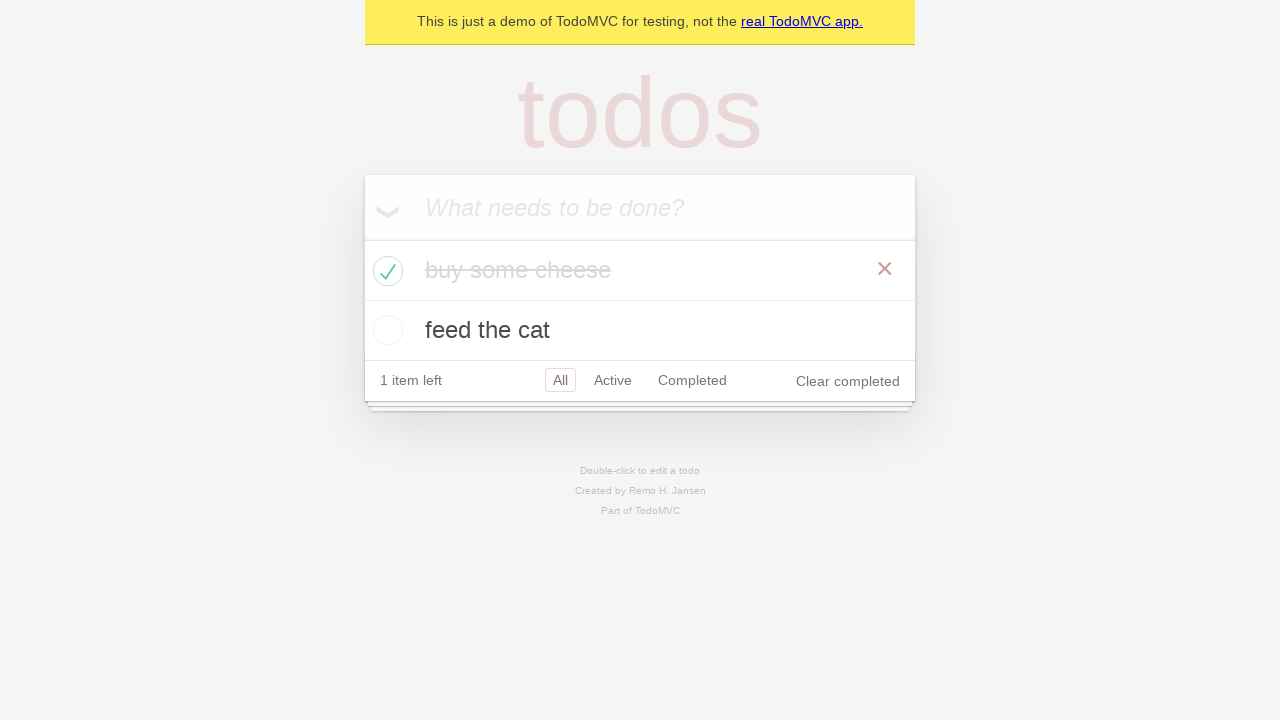

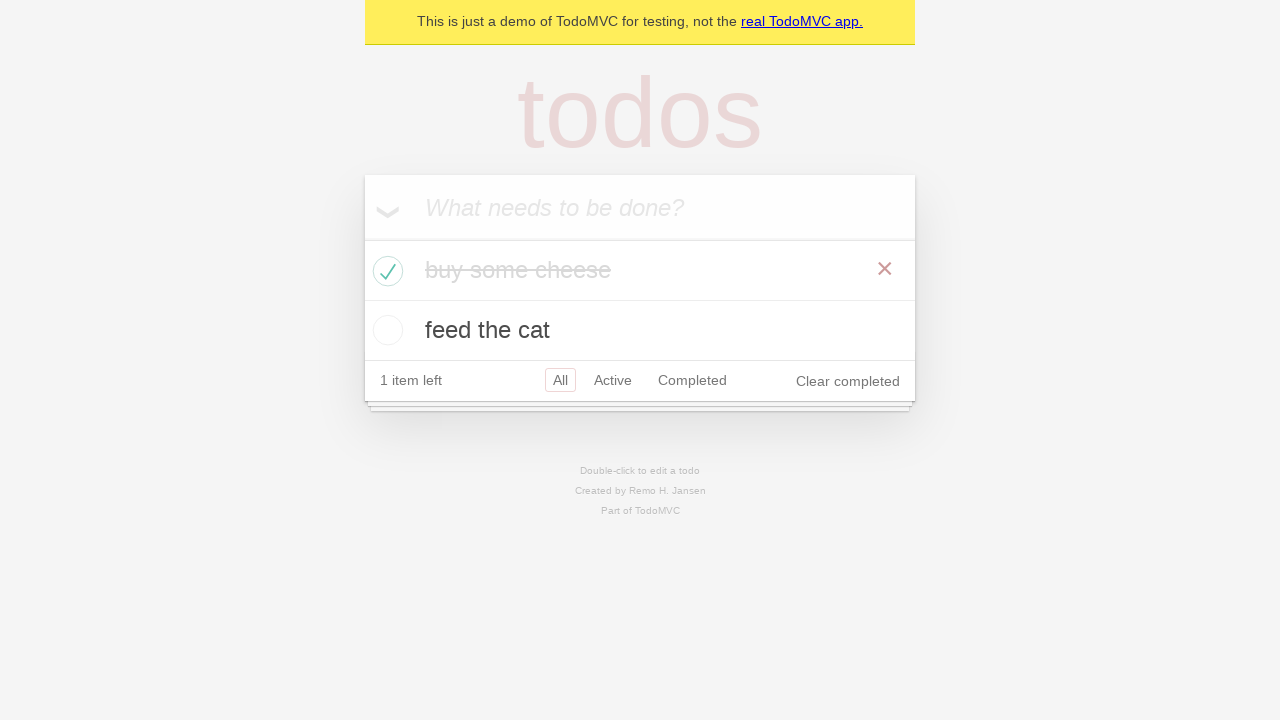